Tests that edits are saved when the input loses focus (blur event)

Starting URL: https://demo.playwright.dev/todomvc

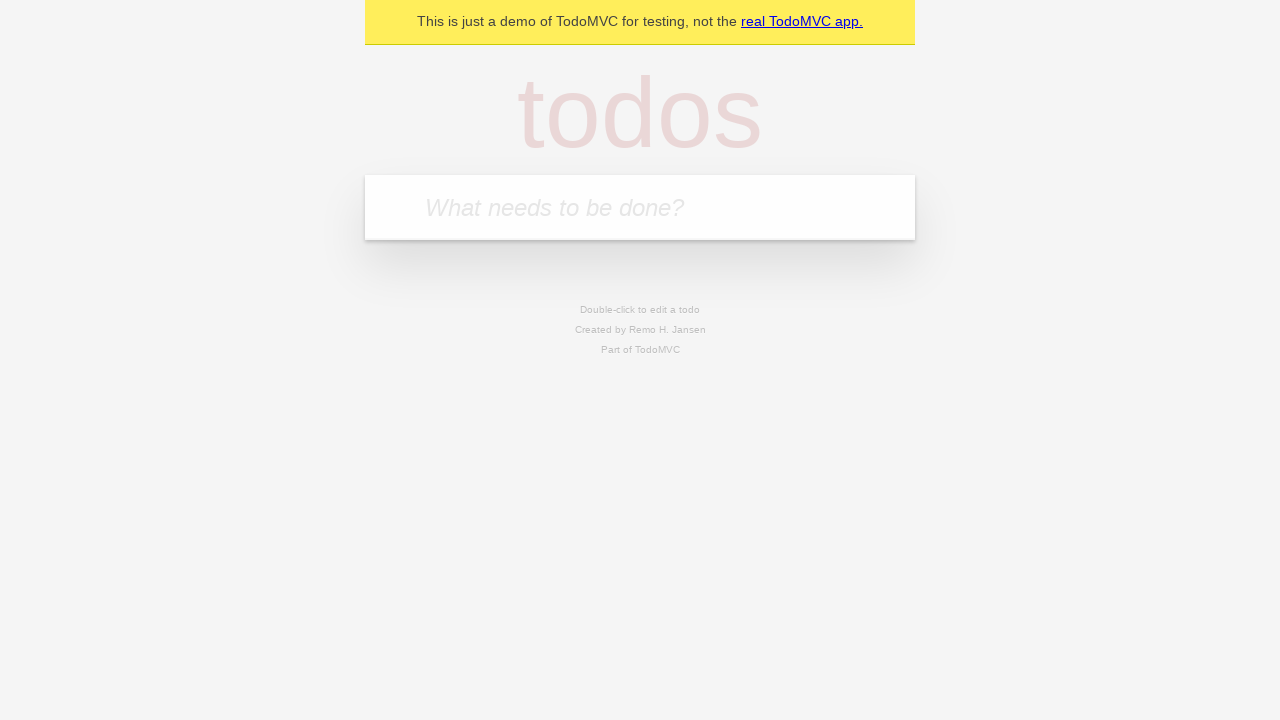

Filled new todo field with 'buy some cheese' on internal:attr=[placeholder="What needs to be done?"i]
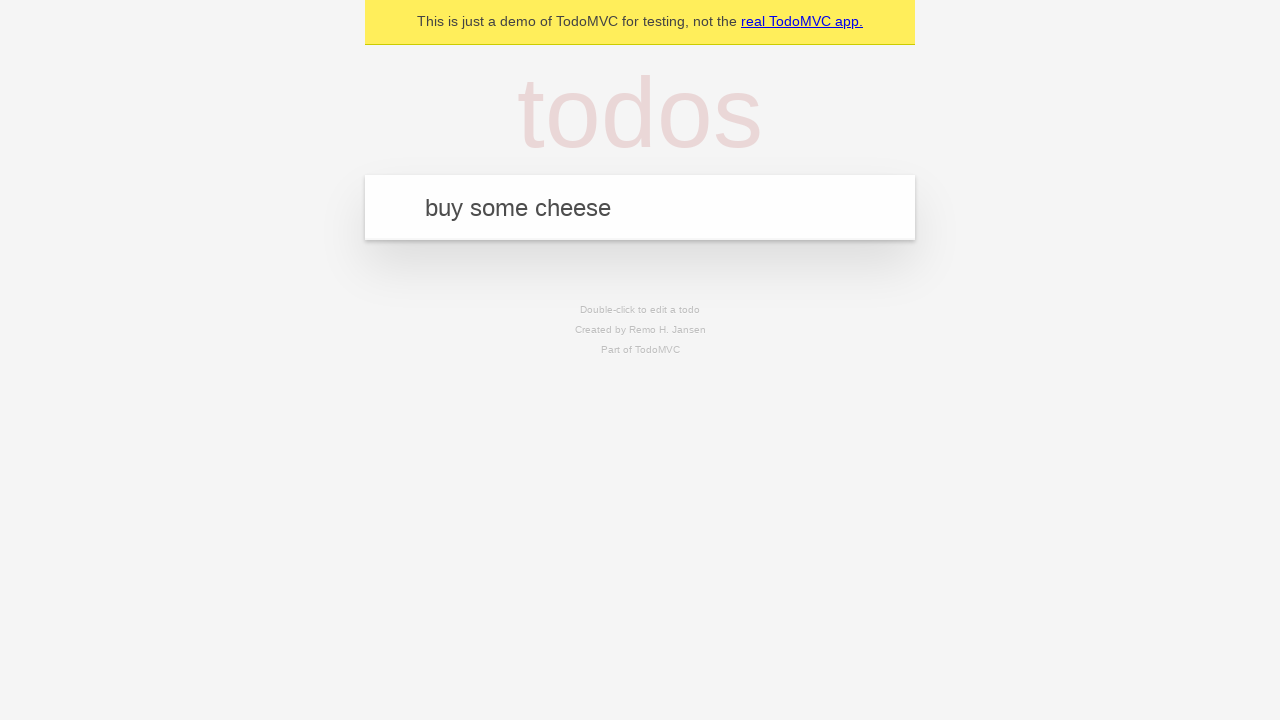

Pressed Enter to add 'buy some cheese' to todo list on internal:attr=[placeholder="What needs to be done?"i]
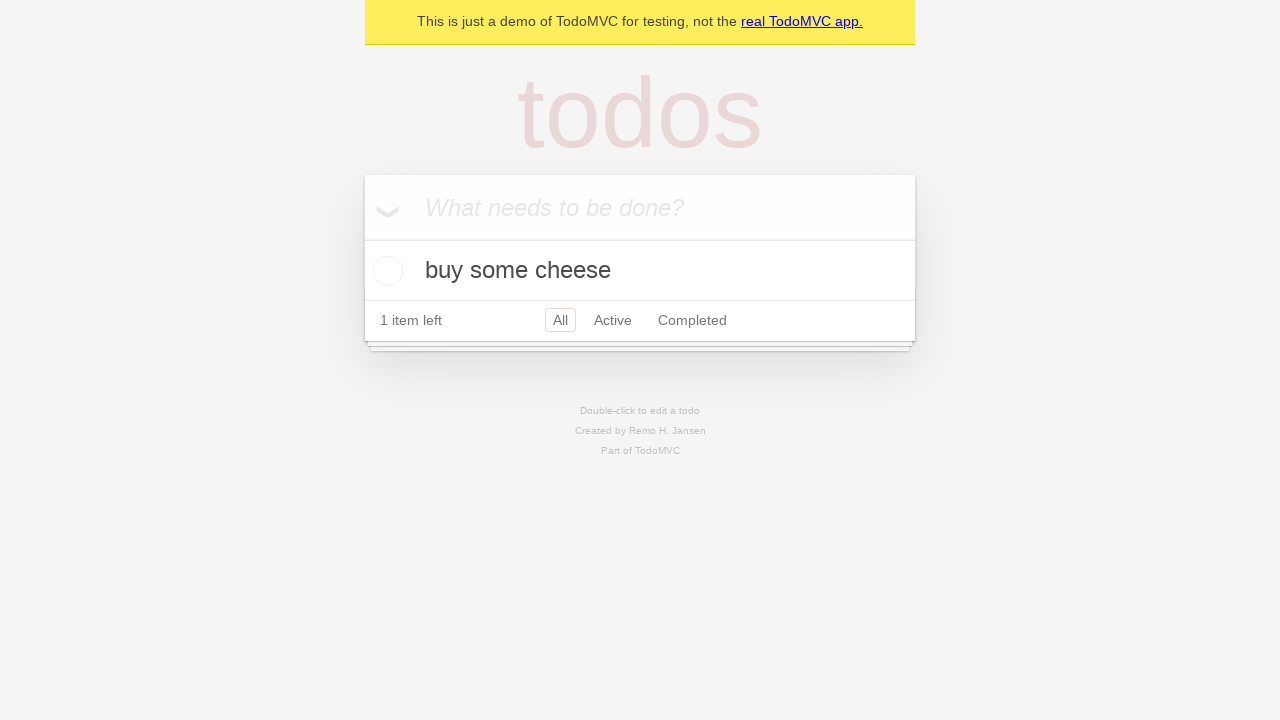

Filled new todo field with 'feed the cat' on internal:attr=[placeholder="What needs to be done?"i]
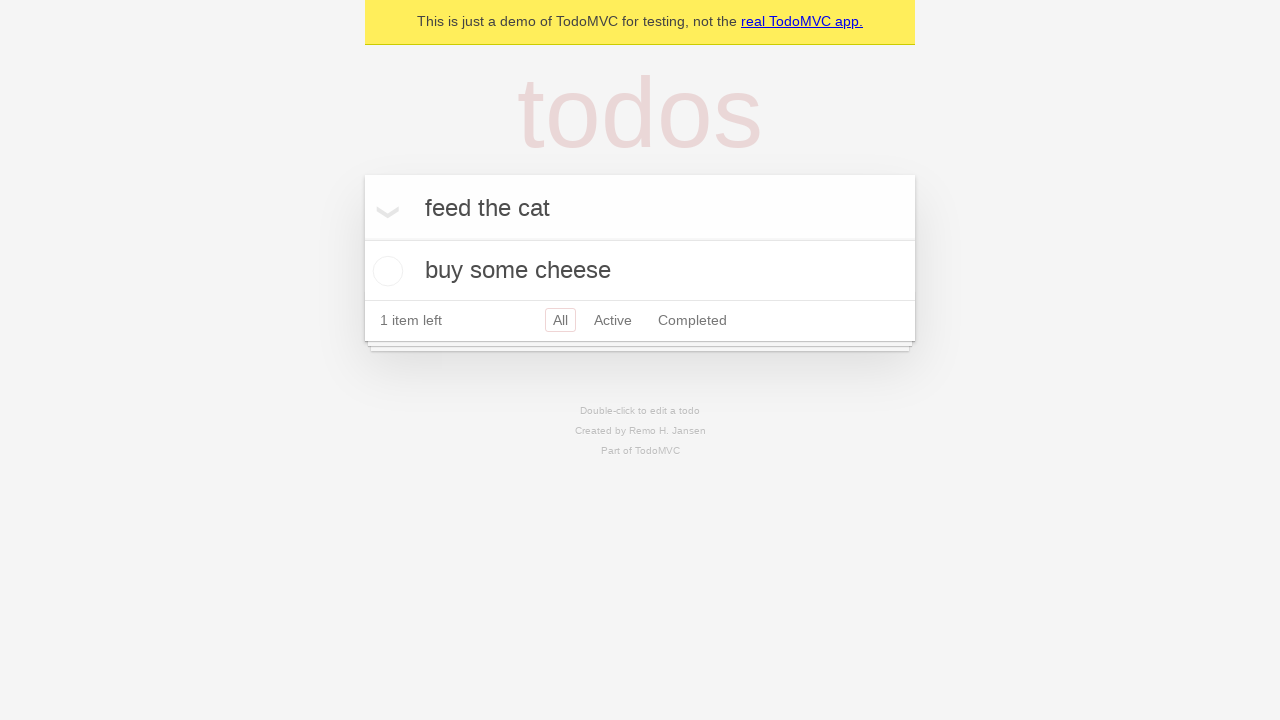

Pressed Enter to add 'feed the cat' to todo list on internal:attr=[placeholder="What needs to be done?"i]
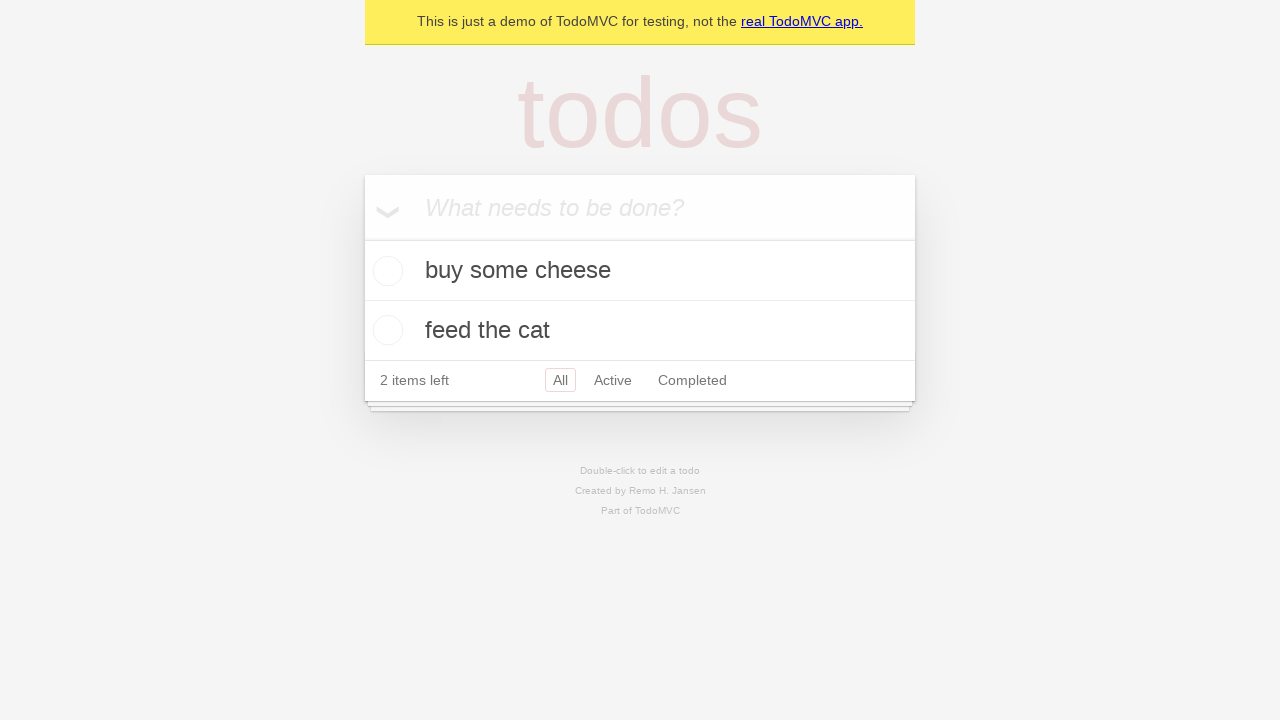

Filled new todo field with 'book a doctors appointment' on internal:attr=[placeholder="What needs to be done?"i]
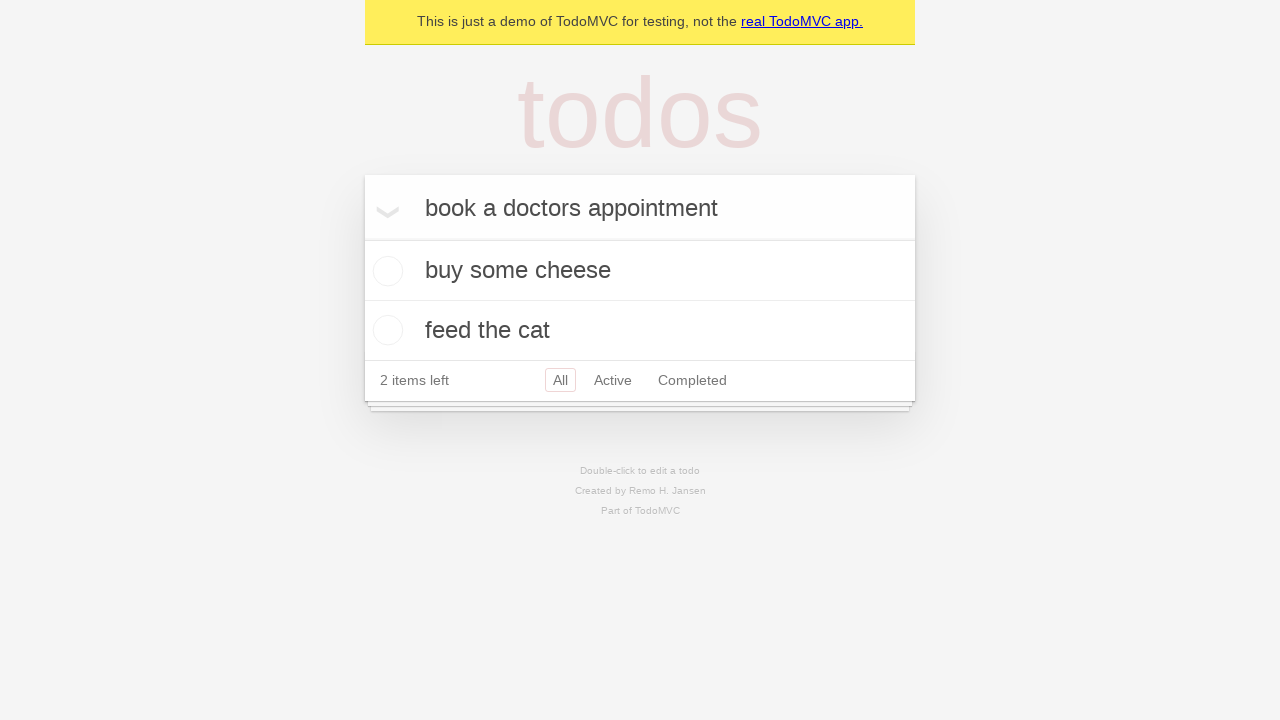

Pressed Enter to add 'book a doctors appointment' to todo list on internal:attr=[placeholder="What needs to be done?"i]
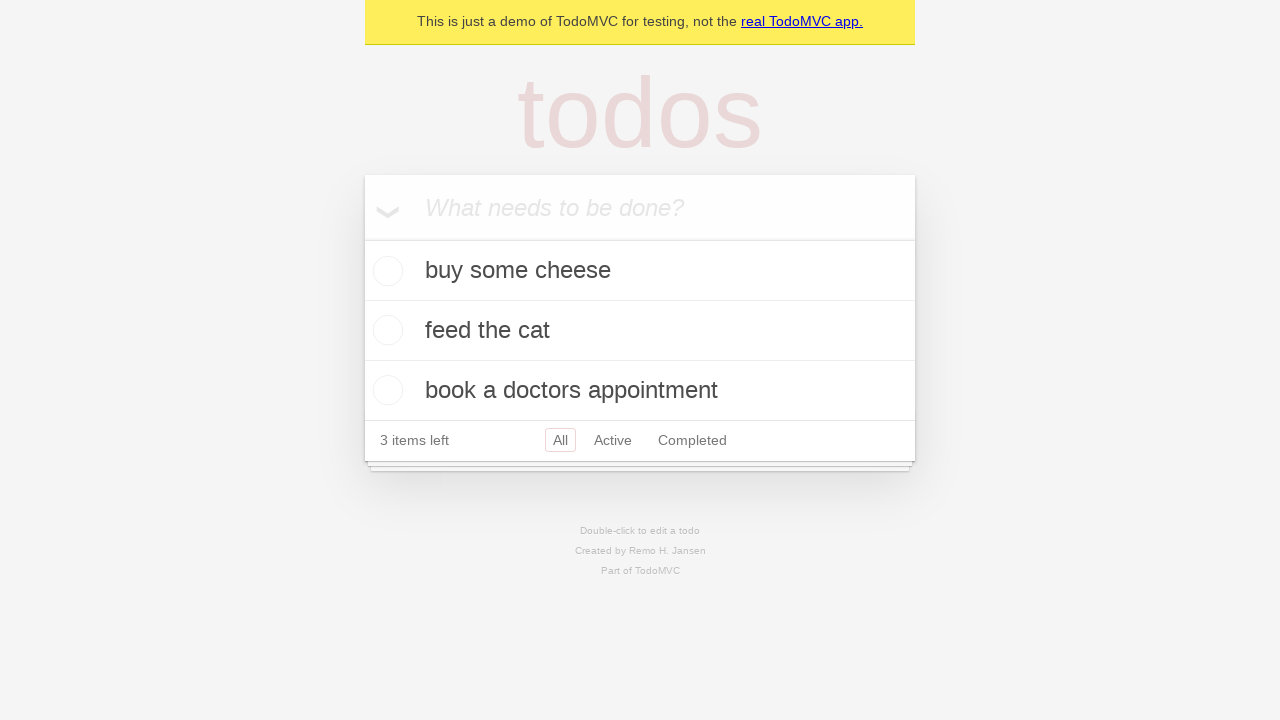

All 3 todo items loaded successfully
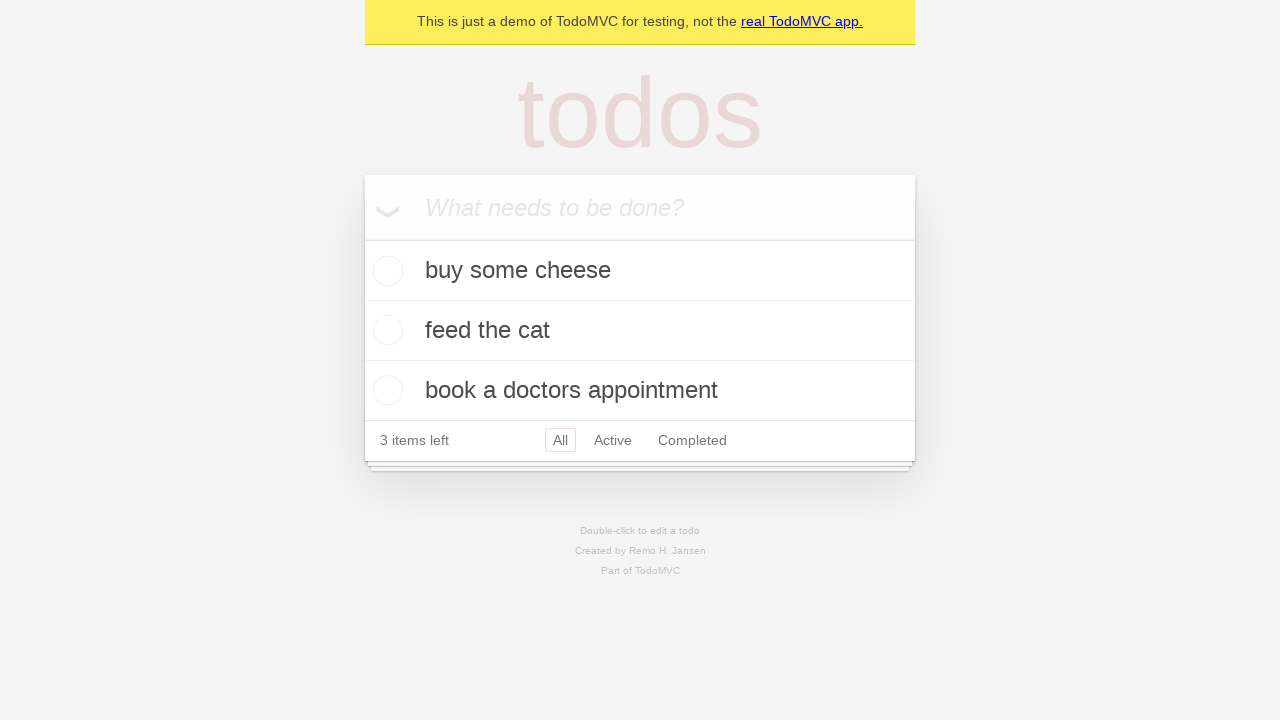

Double-clicked on second todo item to enter edit mode at (640, 331) on internal:testid=[data-testid="todo-item"s] >> nth=1
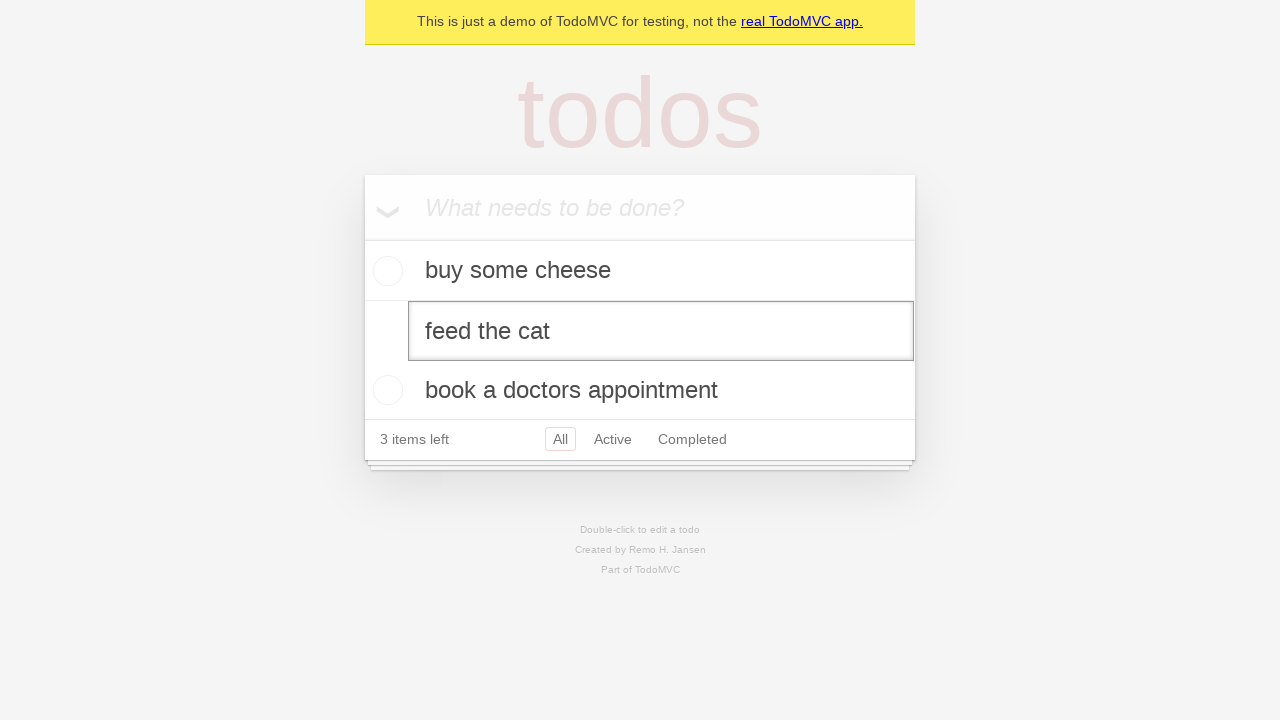

Filled edit field with 'buy some sausages' on internal:testid=[data-testid="todo-item"s] >> nth=1 >> internal:role=textbox[nam
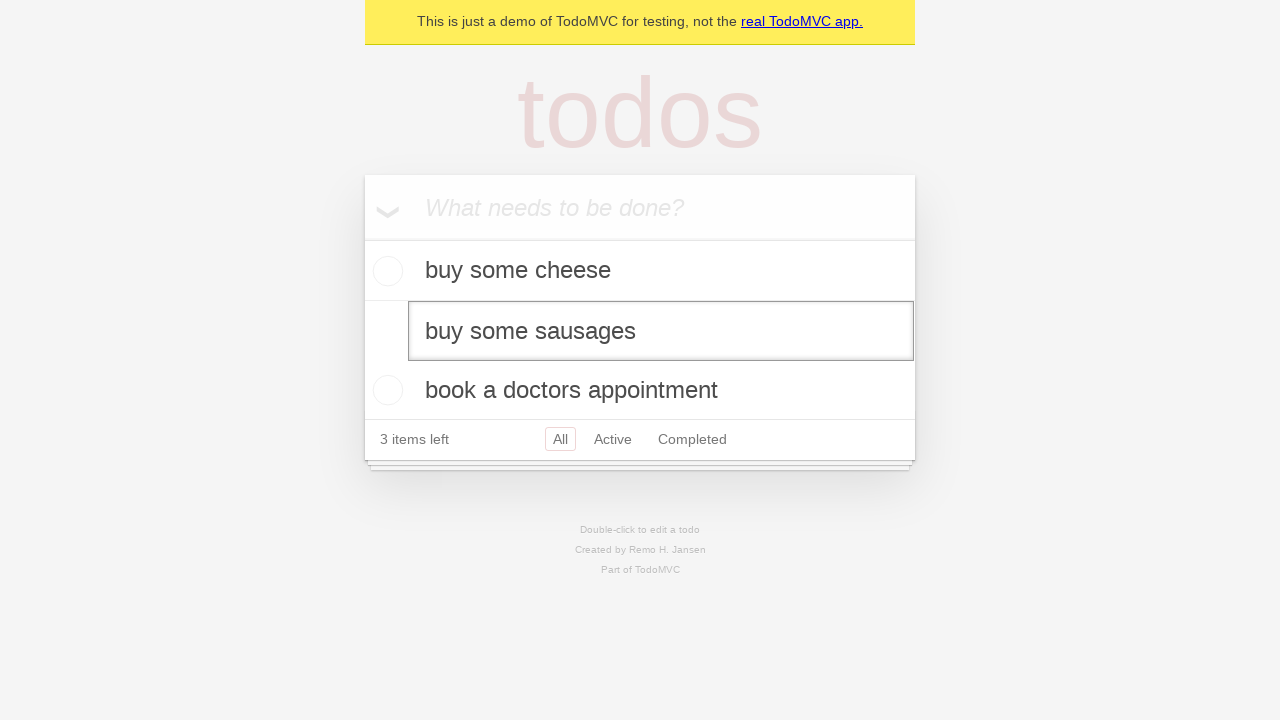

Triggered blur event to save the edited todo
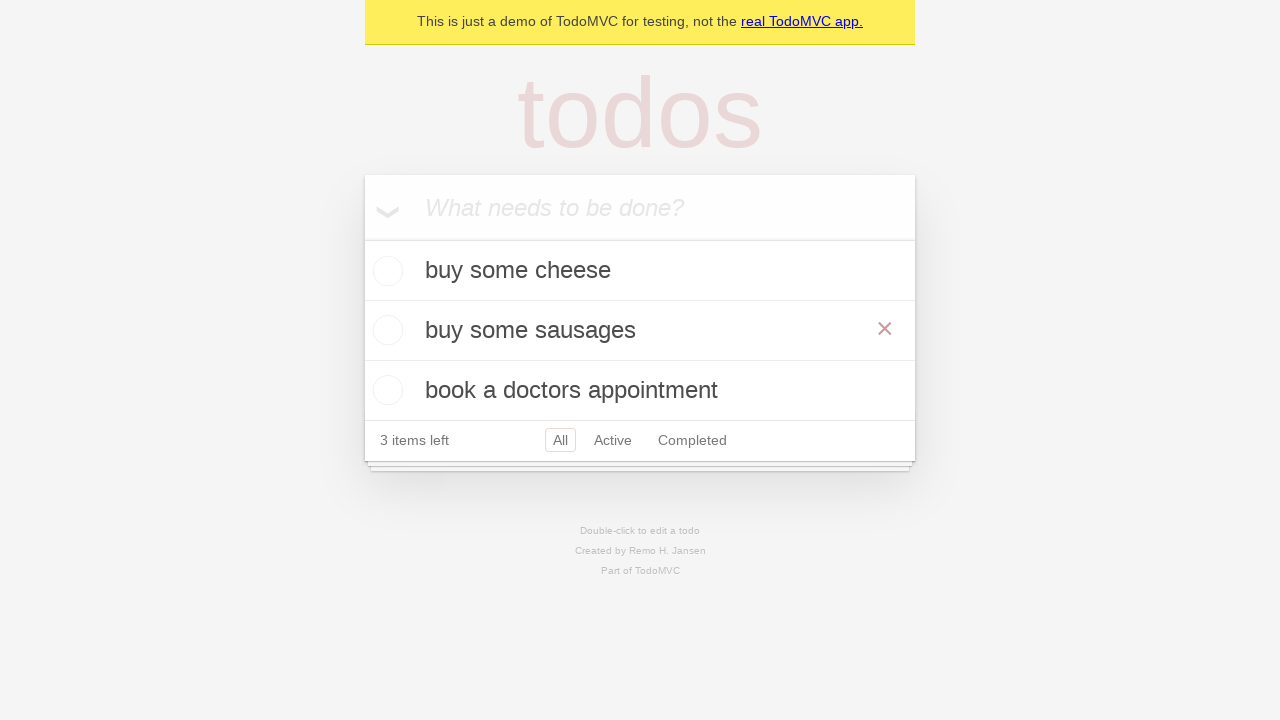

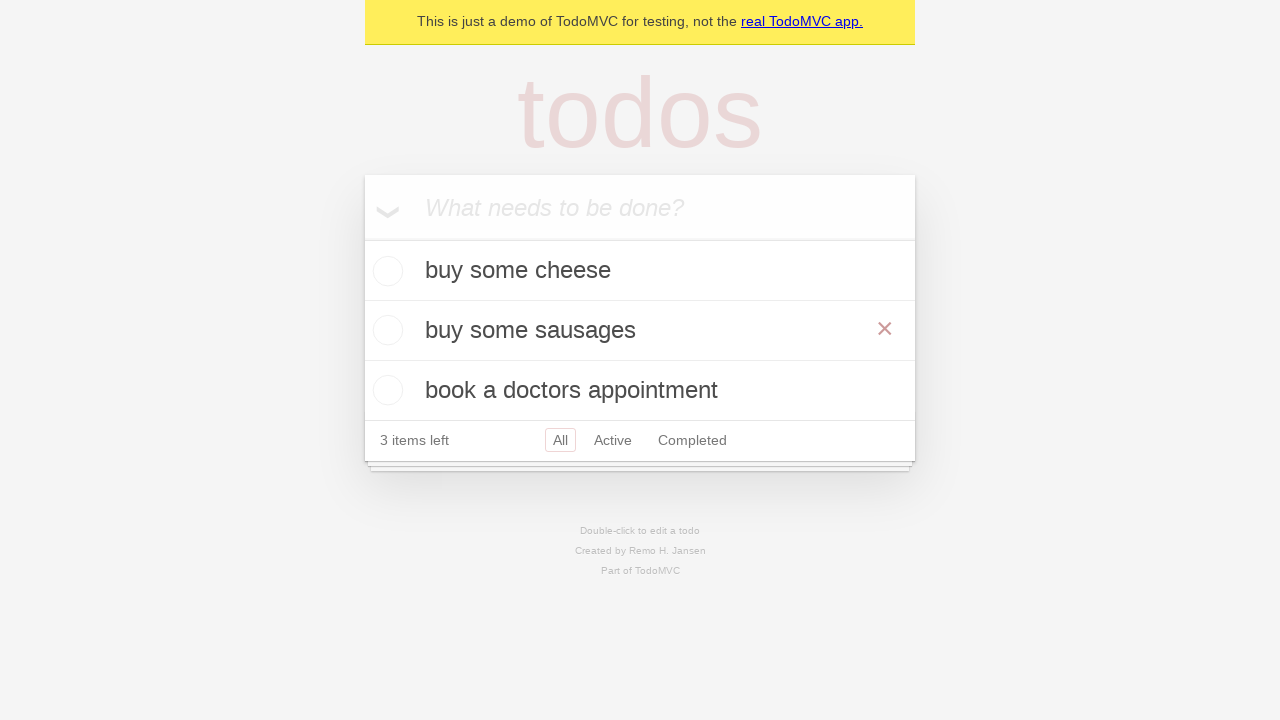